Tests checkbox functionality by verifying default states of two checkboxes, clicking to toggle them, and confirming the state changes.

Starting URL: https://practice.cydeo.com/checkboxes

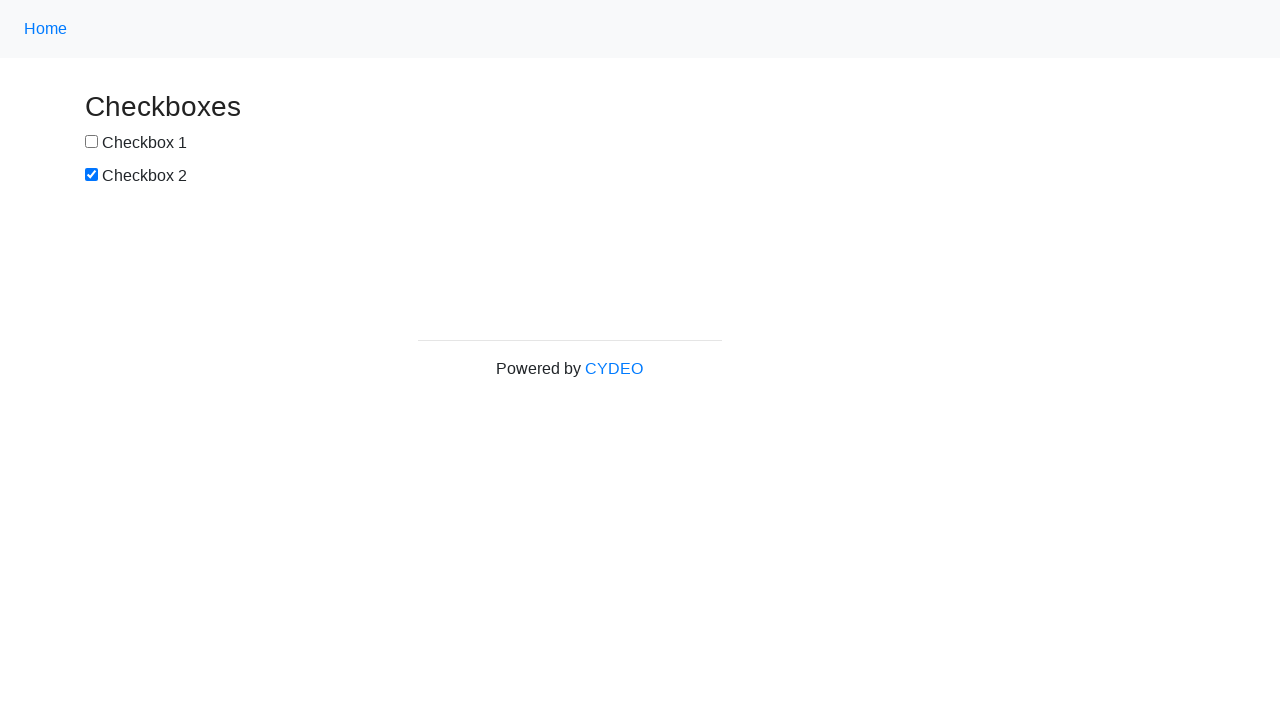

Located checkbox 1 element
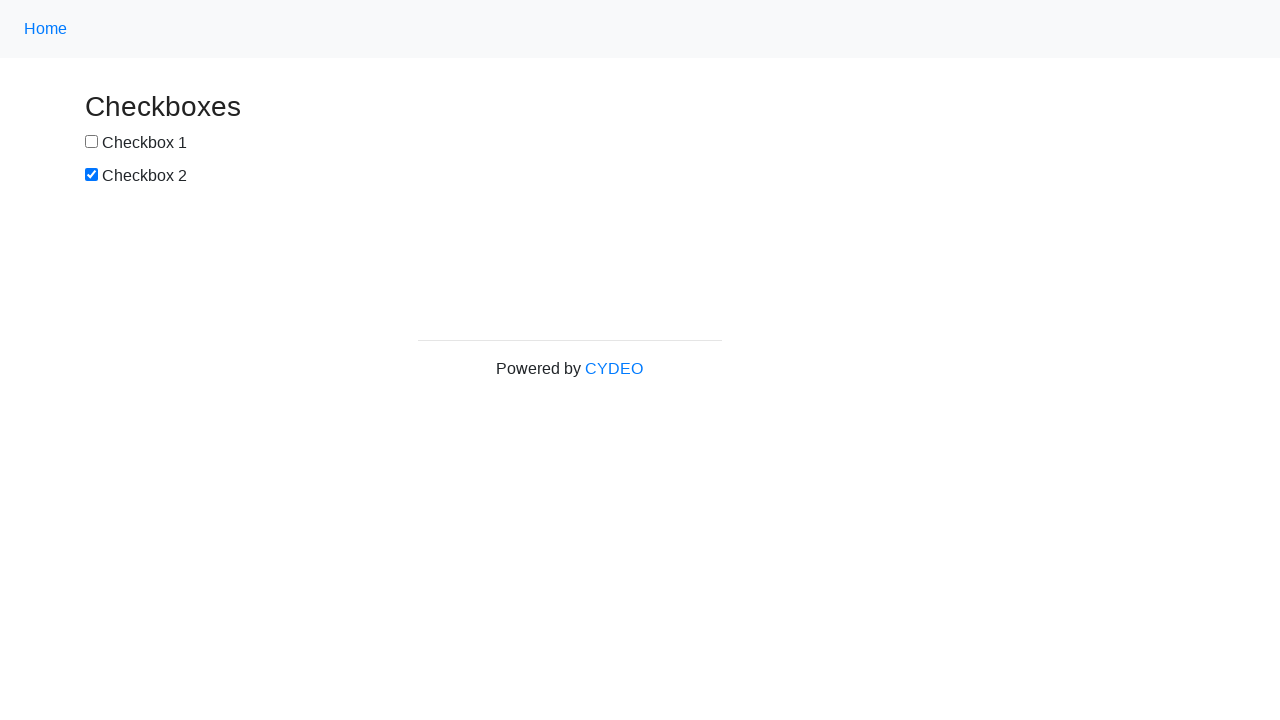

Located checkbox 2 element
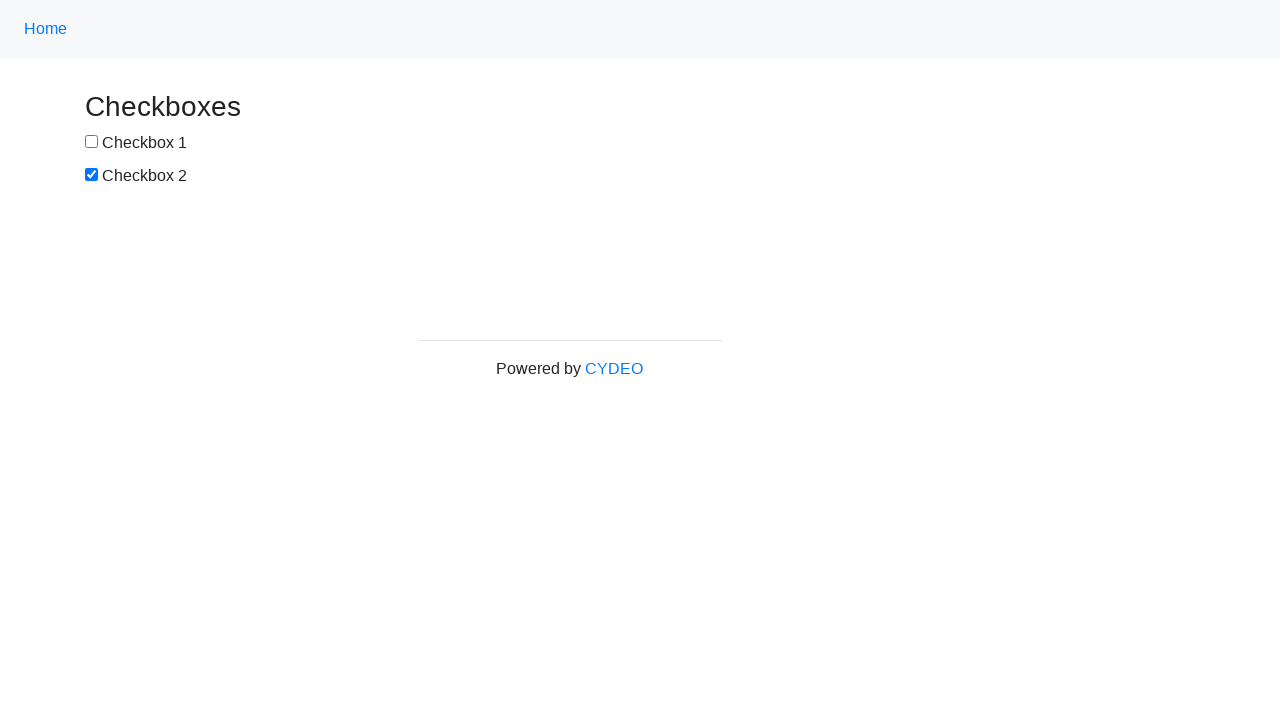

Verified checkbox 1 is not selected by default
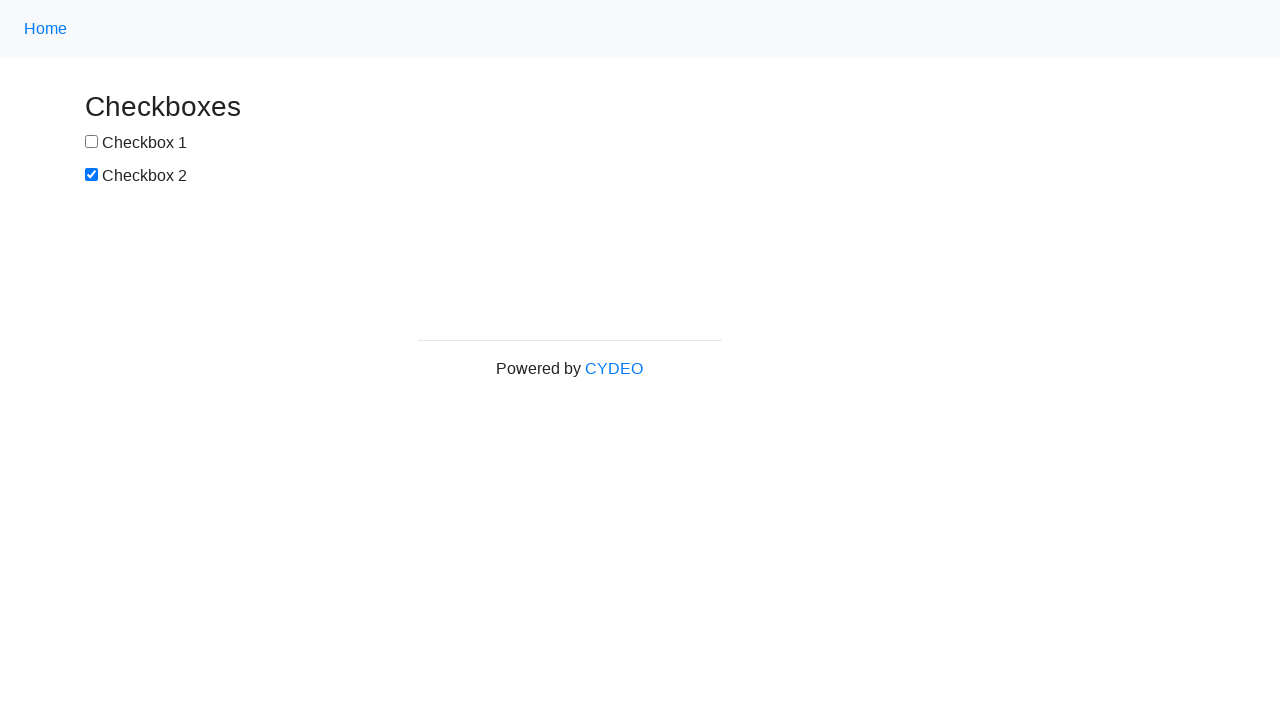

Verified checkbox 2 is selected by default
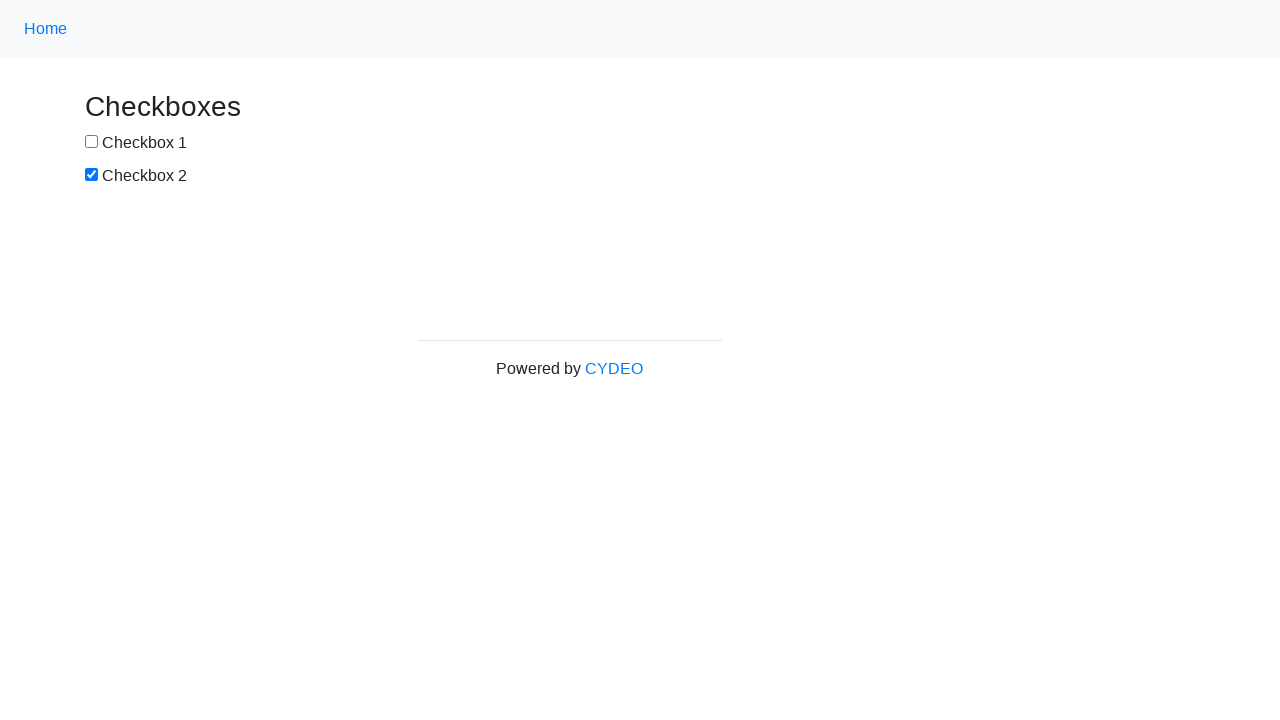

Clicked checkbox 1 to select it at (92, 142) on input[name='checkbox1']
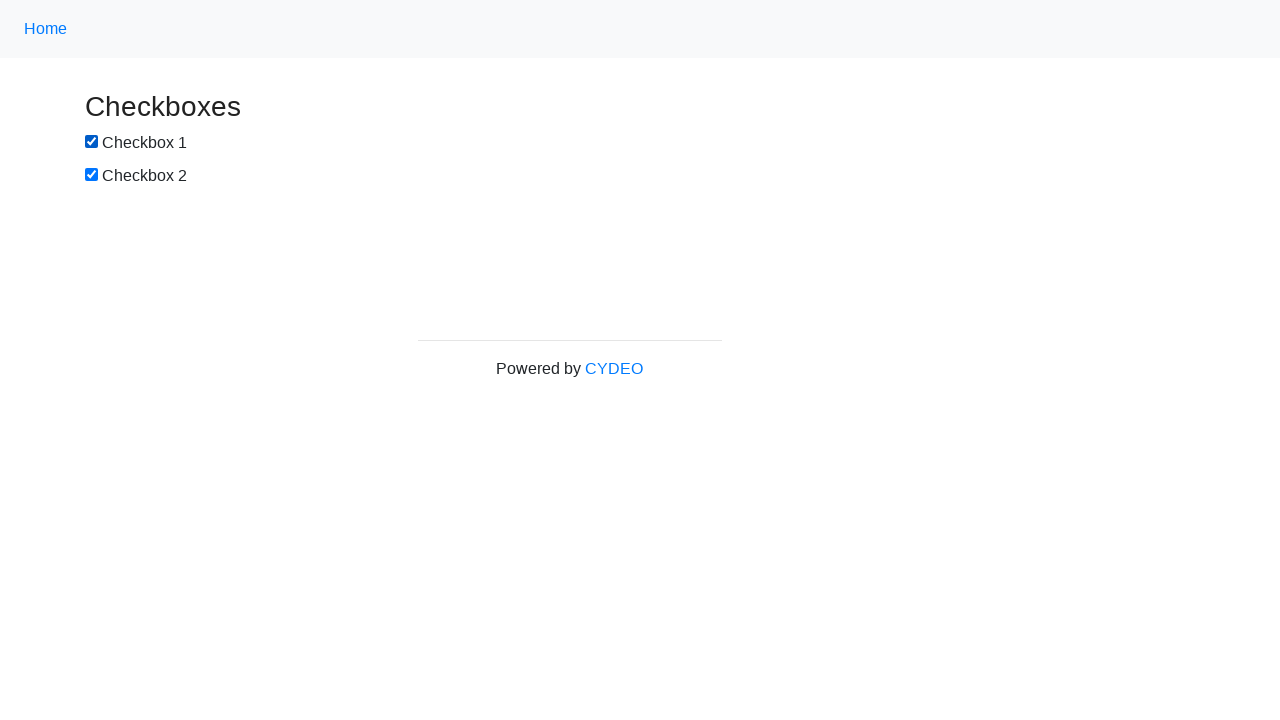

Clicked checkbox 2 to deselect it at (92, 175) on input[name='checkbox2']
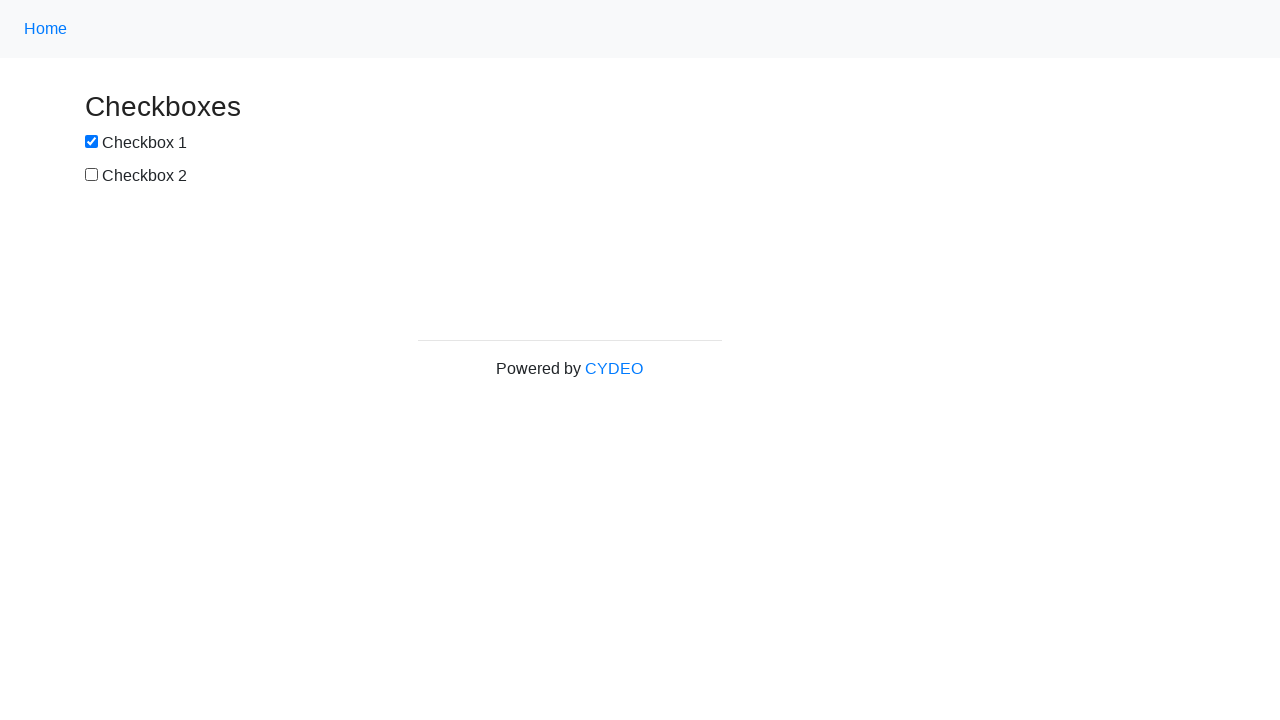

Verified checkbox 1 is now selected after clicking
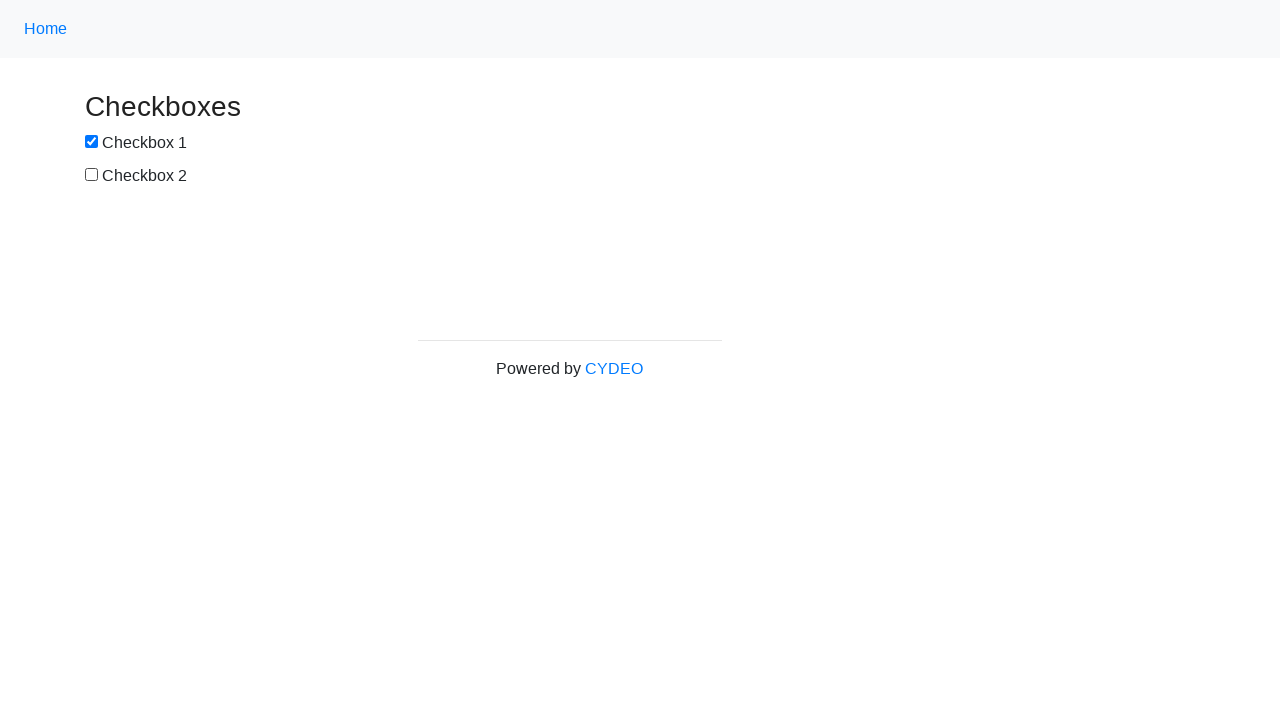

Verified checkbox 2 is now deselected after clicking
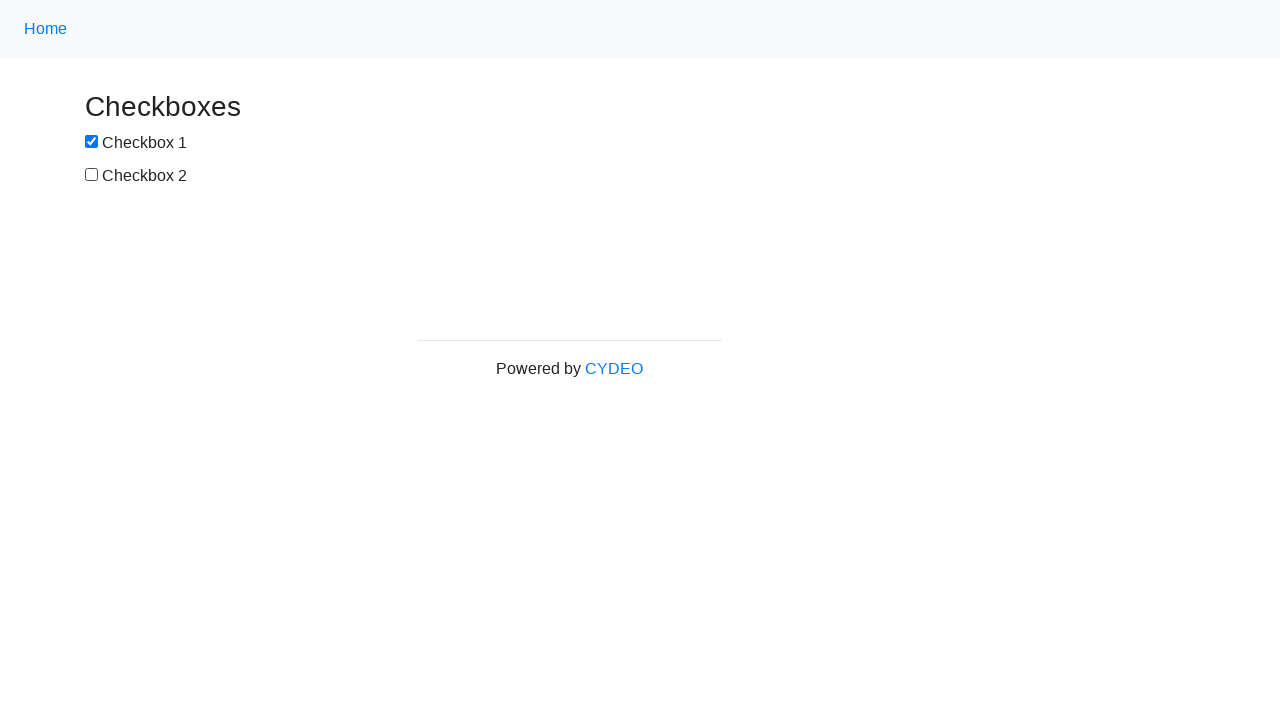

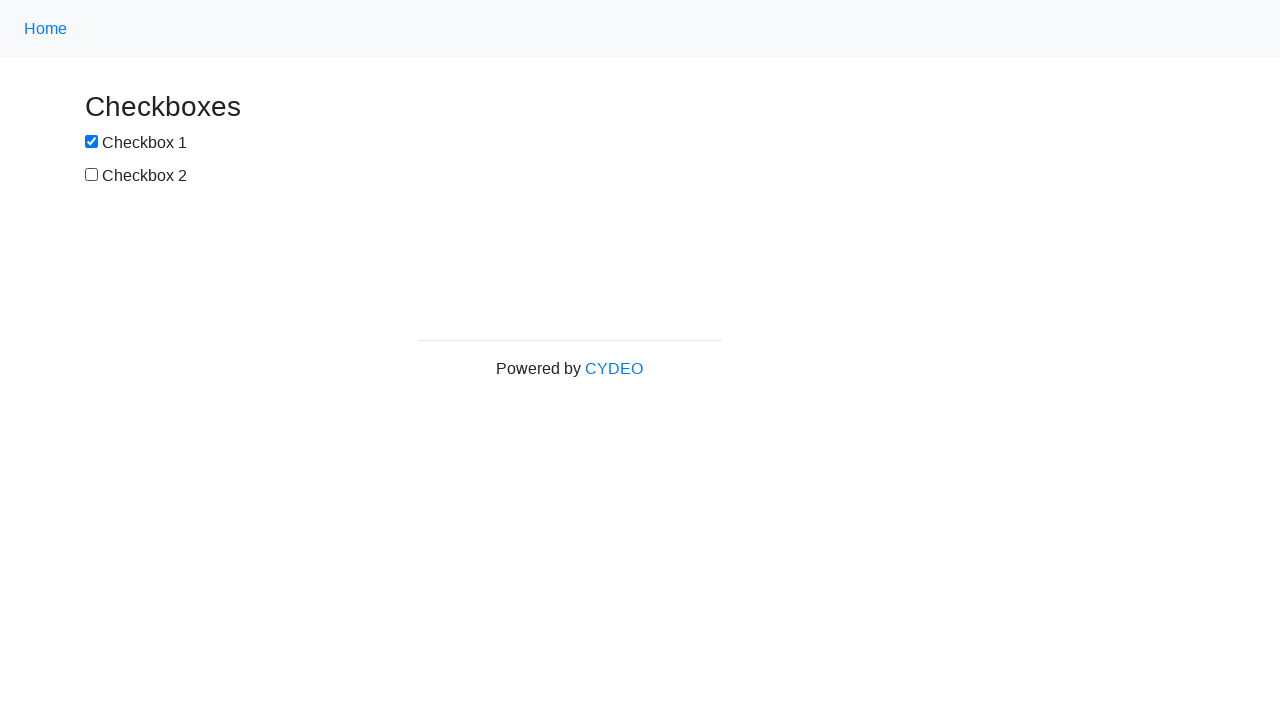